Tests the Status Codes page by navigating to the status codes section, clicking each status code link (200, 301, 404, 500), verifying the status code text is displayed on each page, and clicking the "here" link to return.

Starting URL: https://the-internet.herokuapp.com/

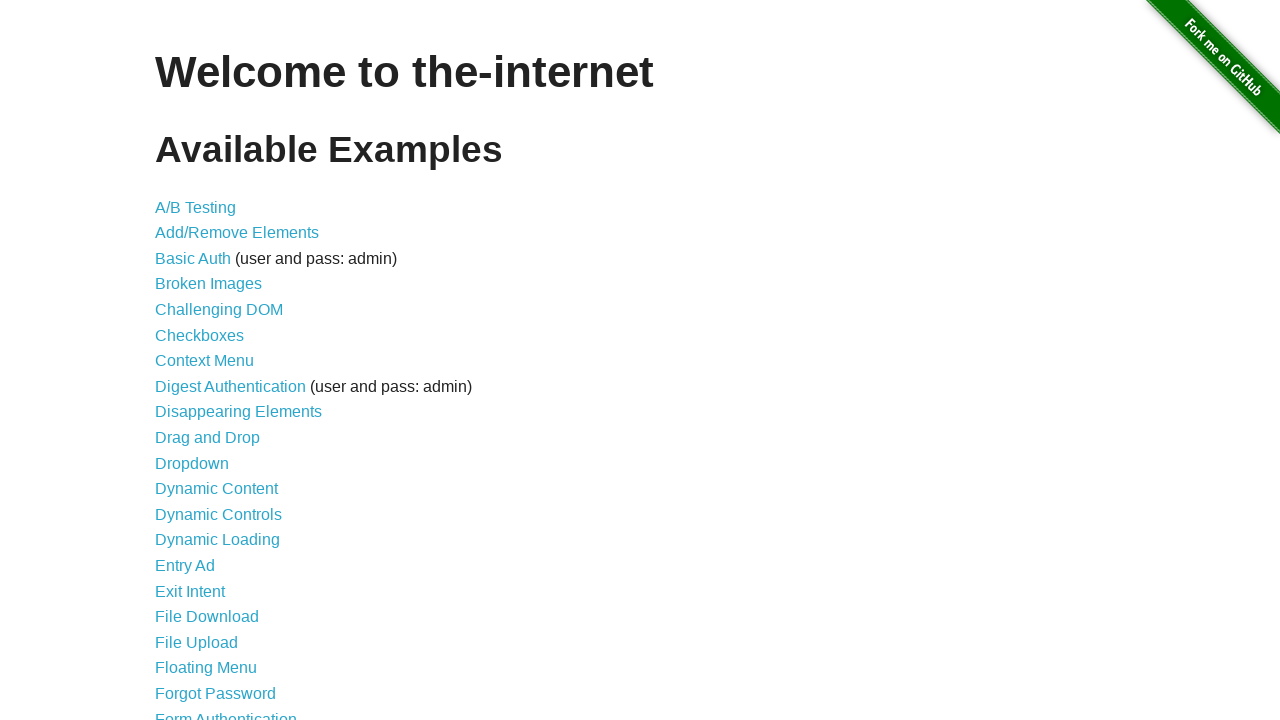

Clicked on 'Status Codes' link at (203, 600) on xpath=//a[text()='Status Codes']
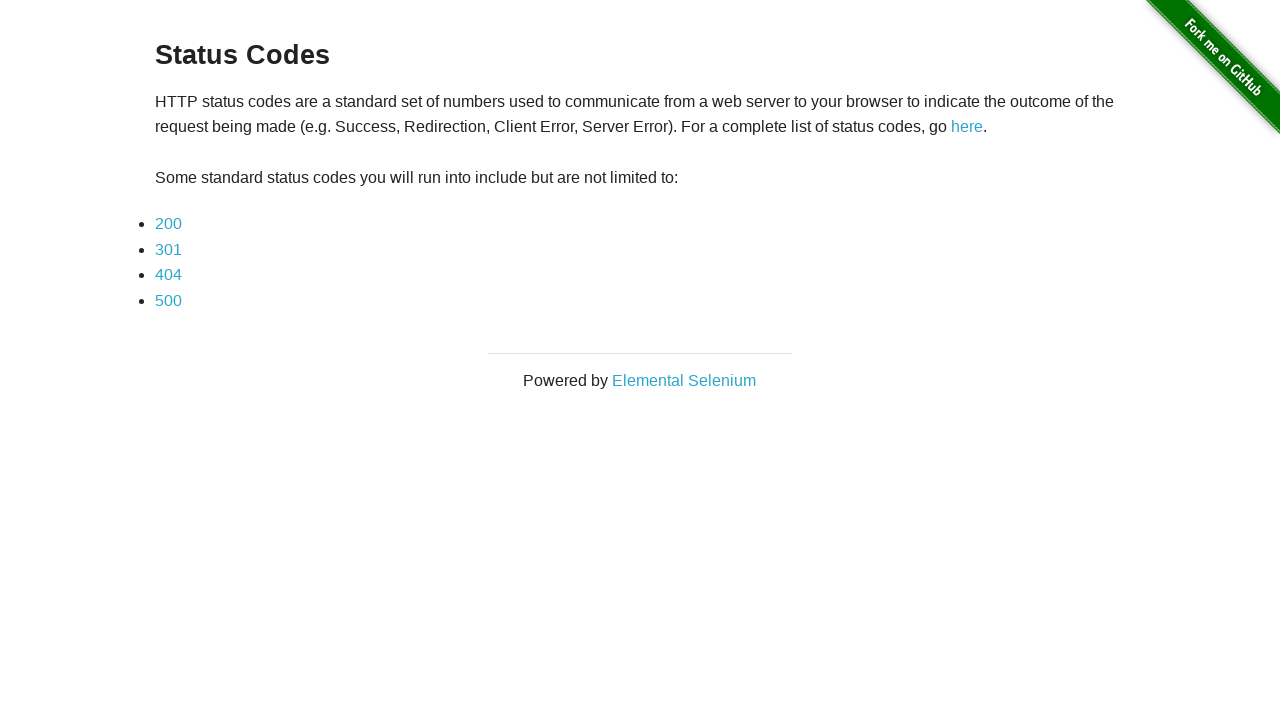

Status Codes page loaded with status code links visible
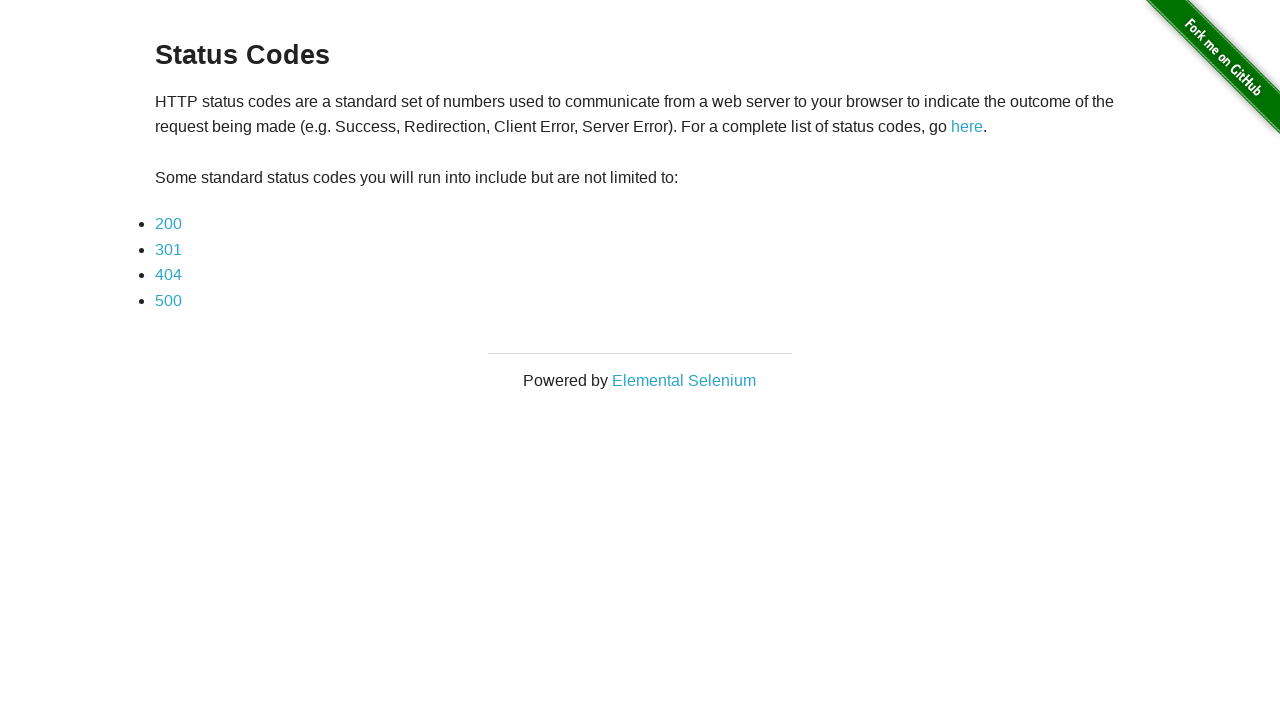

Clicked on status code 200 link at (168, 224) on //a[text()='200']
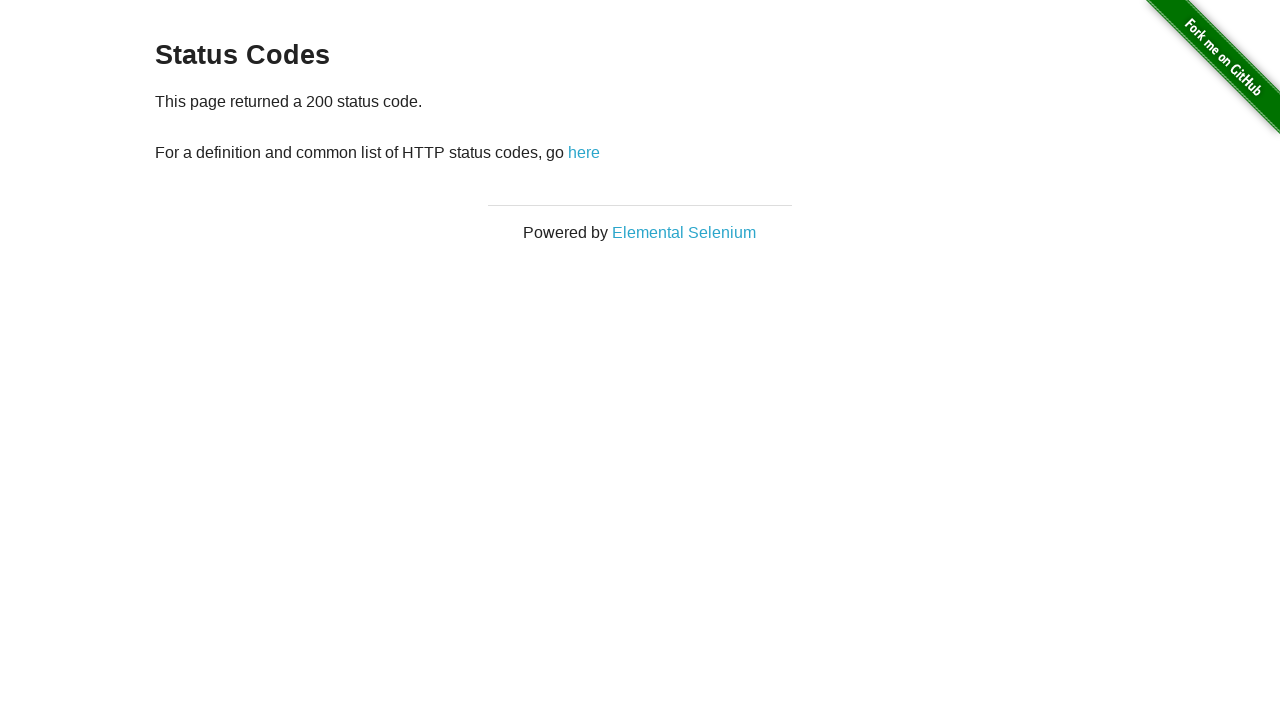

Verified status code 200 text is displayed on page
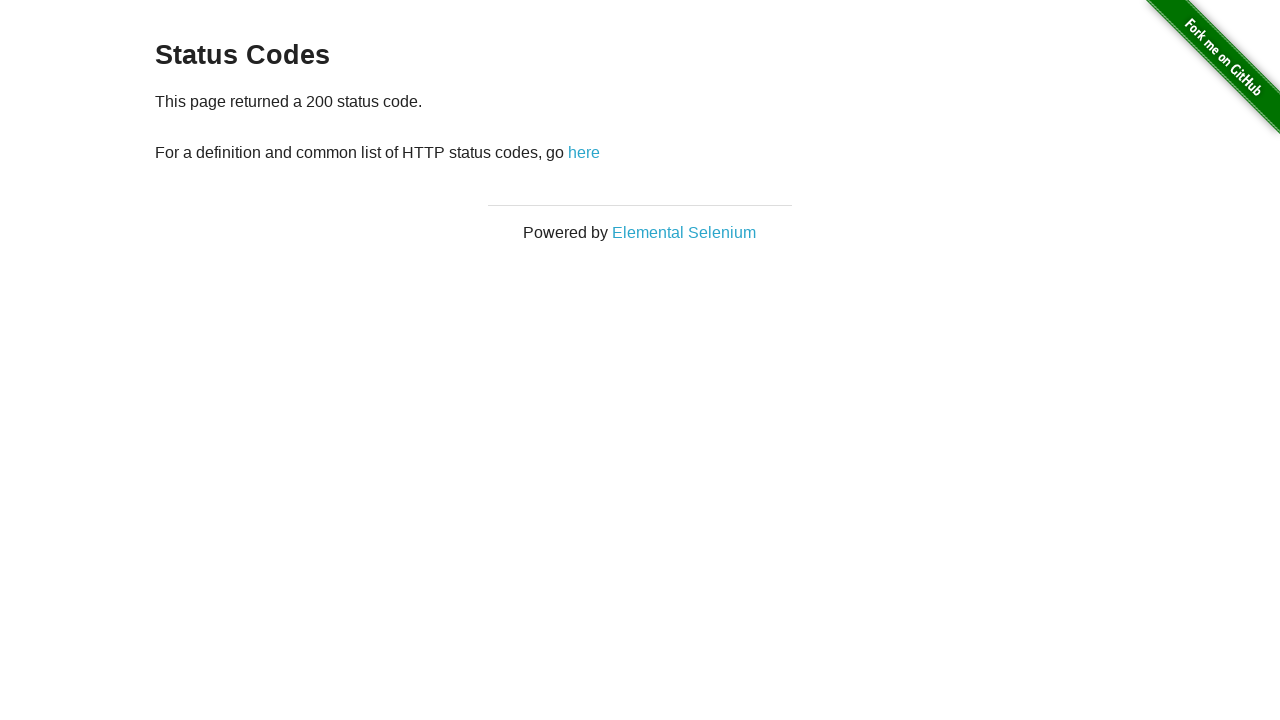

Clicked 'here' link to return to Status Codes page at (584, 152) on xpath=//a[text()='here']
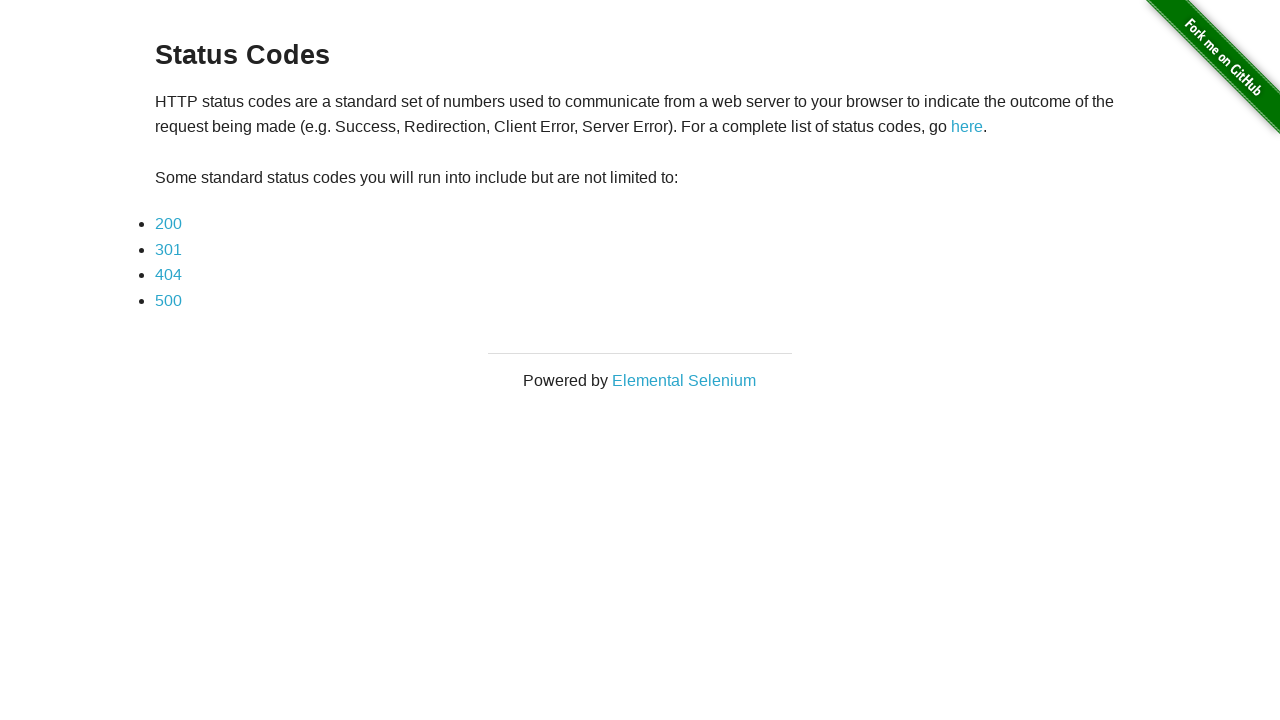

Clicked on status code 301 link at (168, 249) on //a[text()='301']
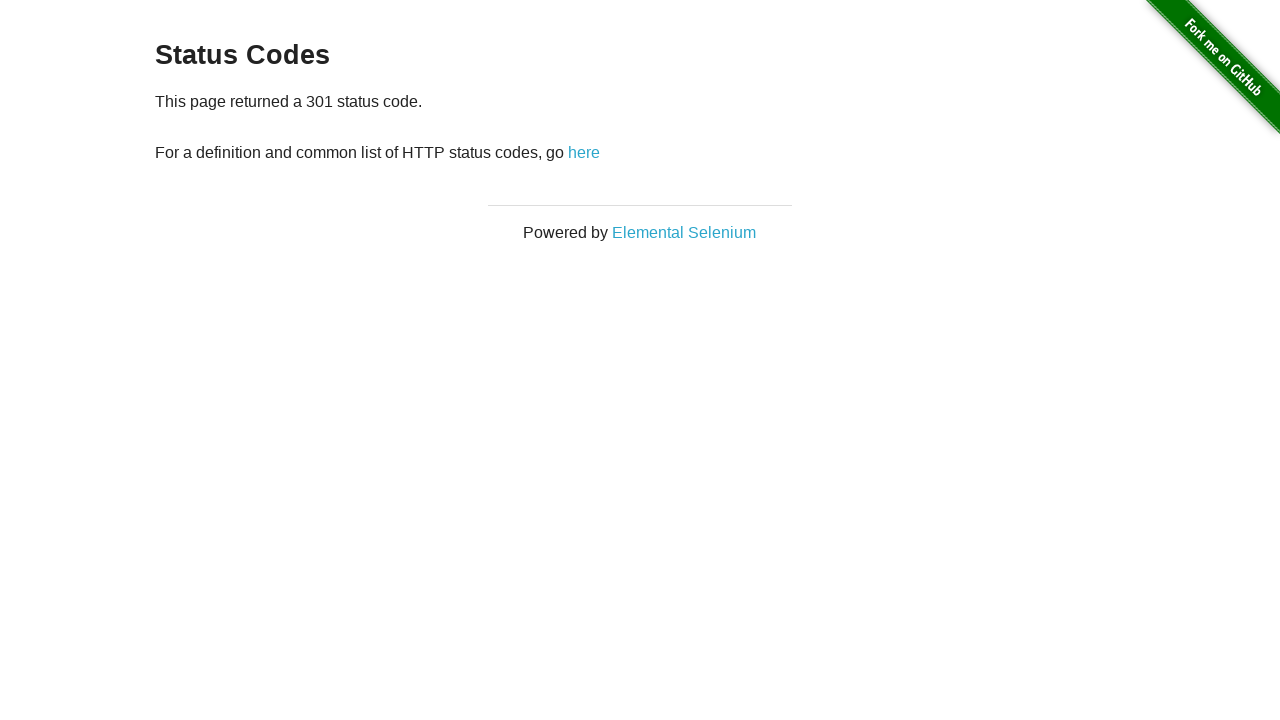

Verified status code 301 text is displayed on page
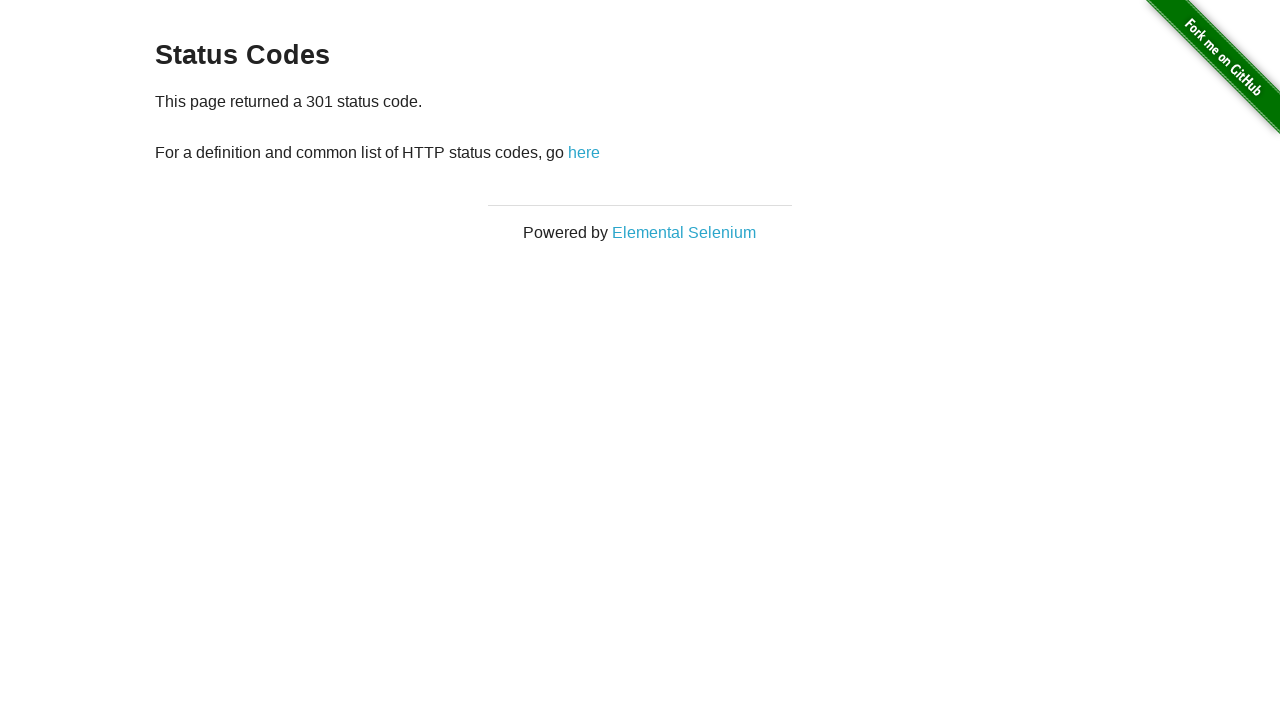

Clicked 'here' link to return to Status Codes page at (584, 152) on xpath=//a[text()='here']
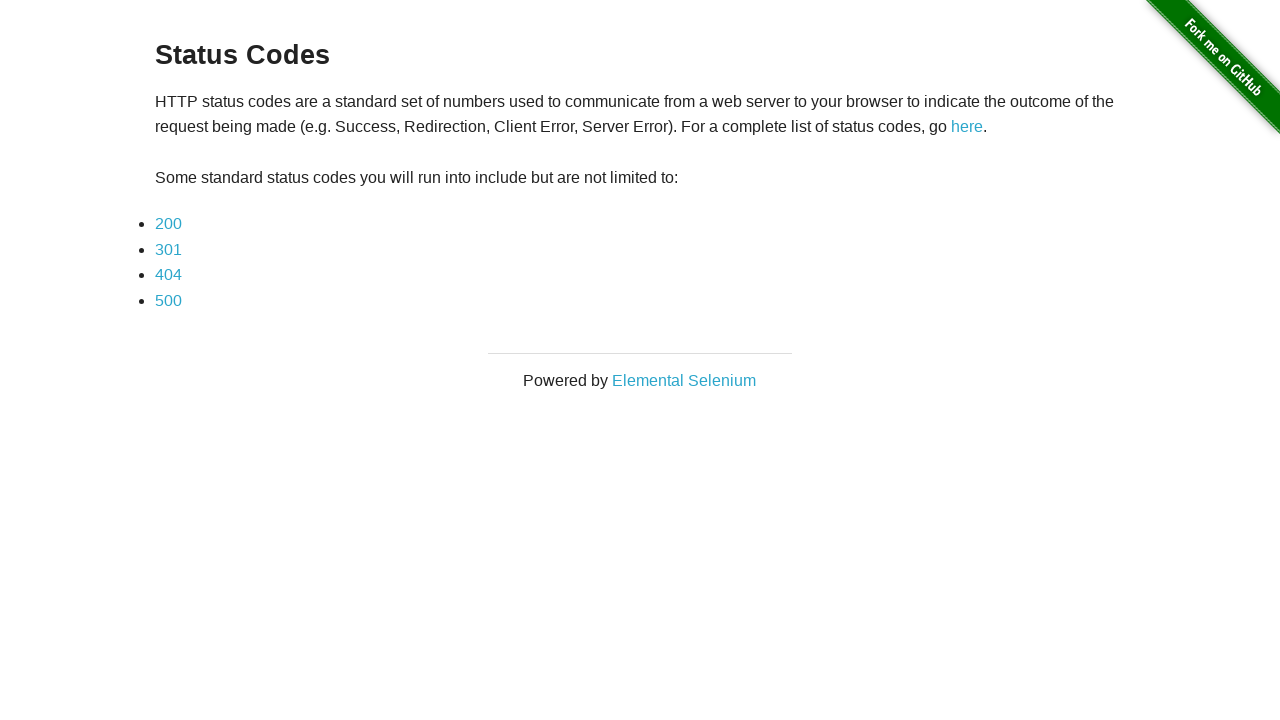

Clicked on status code 404 link at (168, 275) on //a[text()='404']
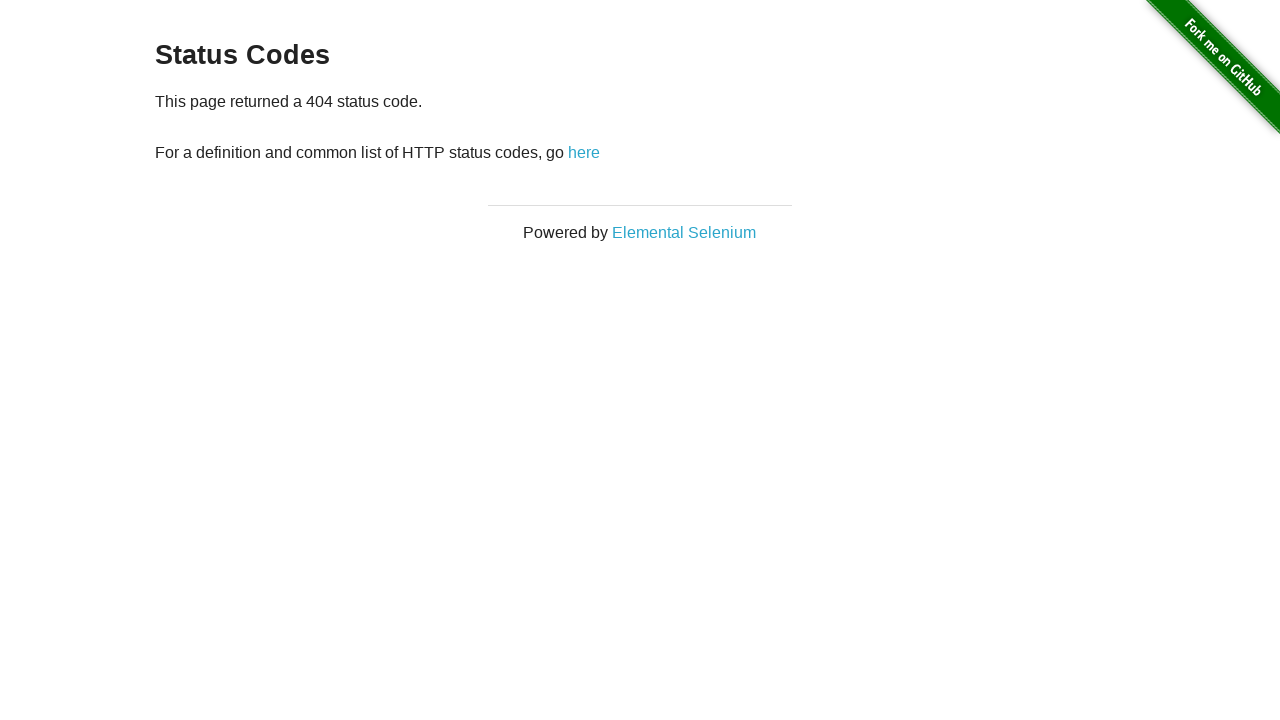

Verified status code 404 text is displayed on page
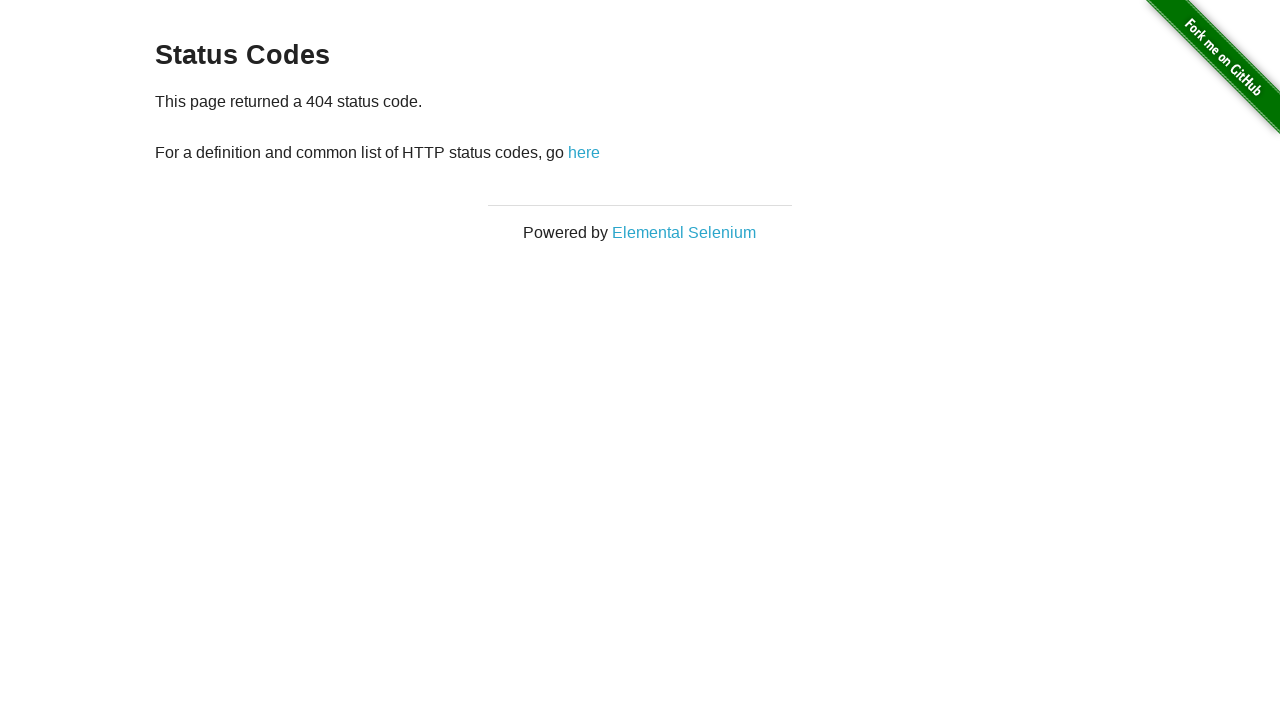

Clicked 'here' link to return to Status Codes page at (584, 152) on xpath=//a[text()='here']
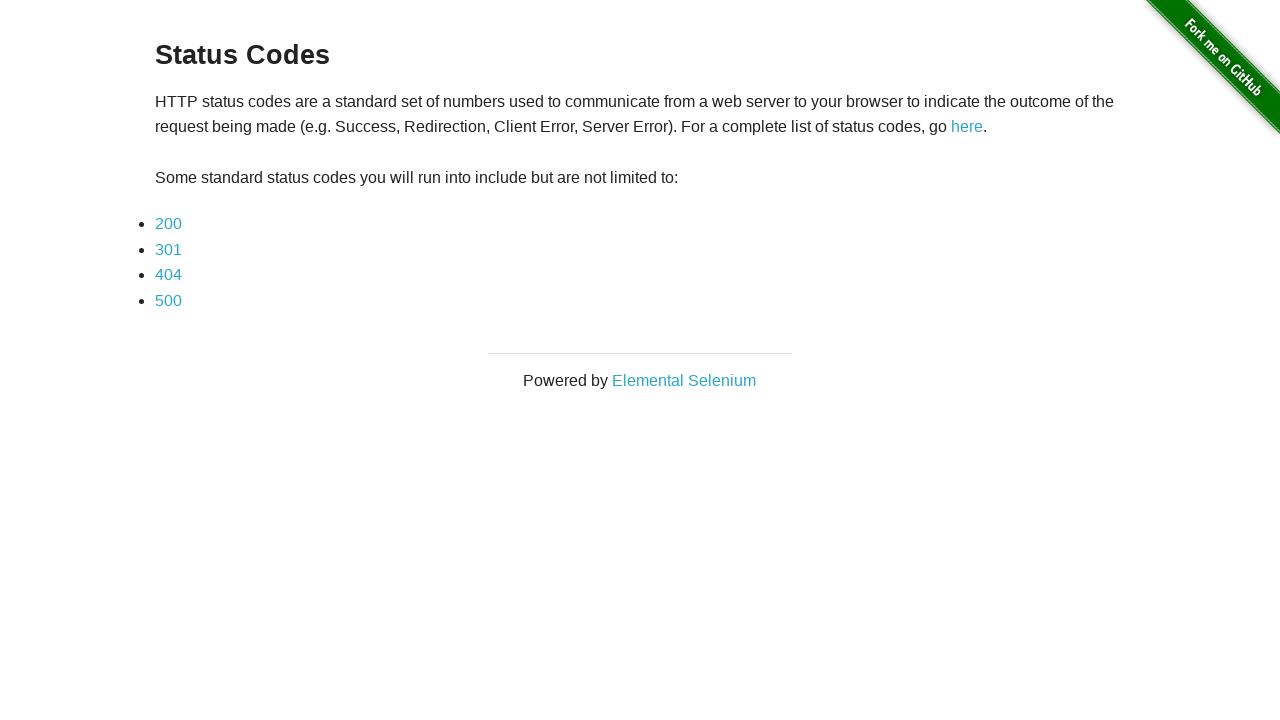

Clicked on status code 500 link at (168, 300) on //a[text()='500']
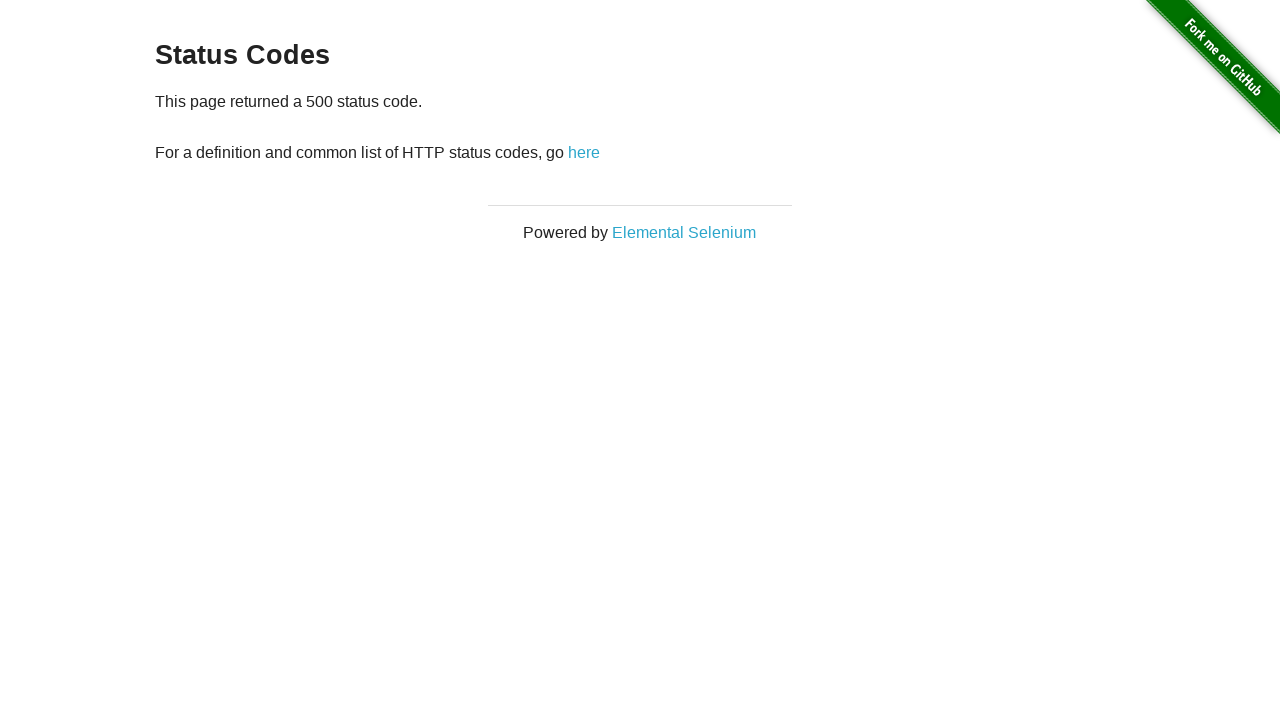

Verified status code 500 text is displayed on page
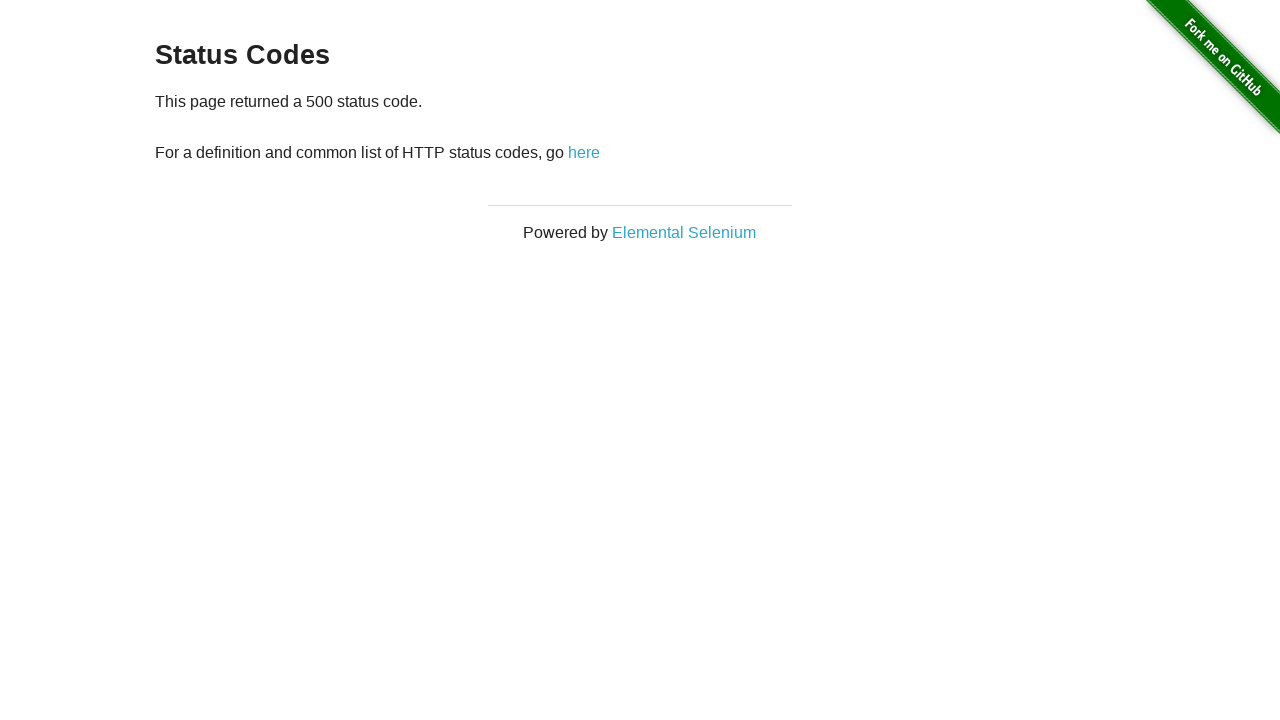

Clicked 'here' link to return to Status Codes page at (584, 152) on xpath=//a[text()='here']
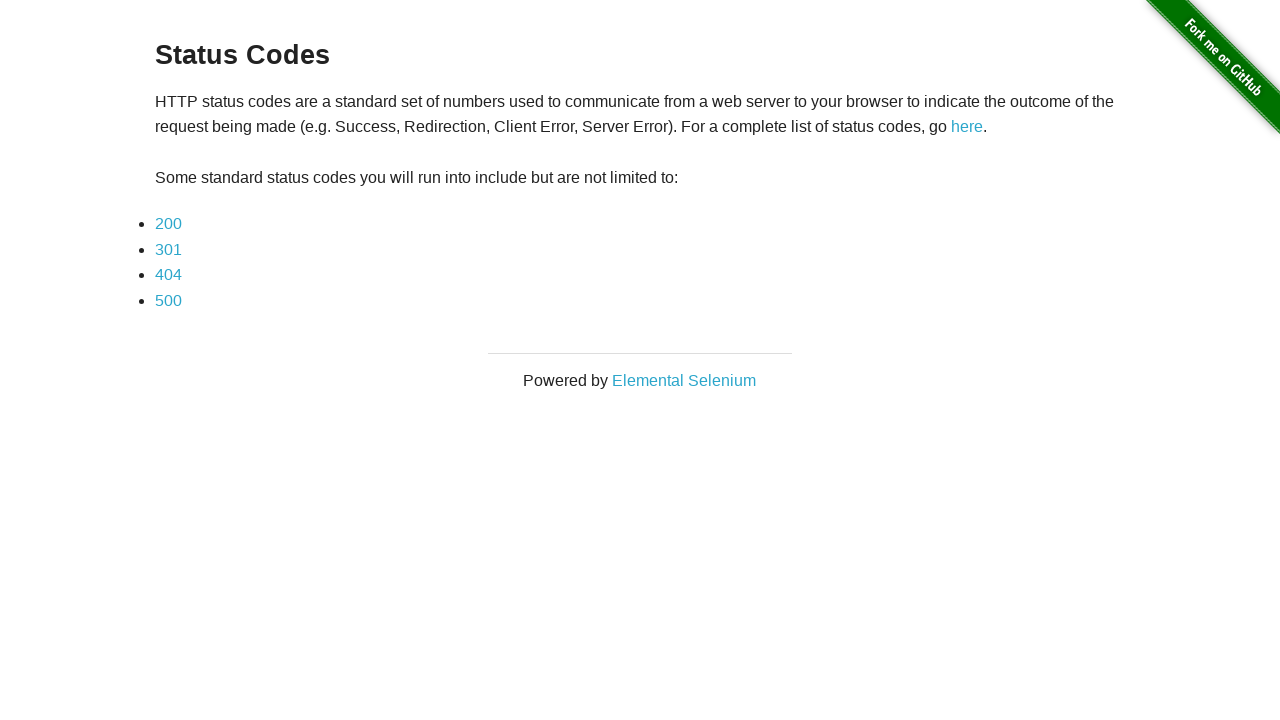

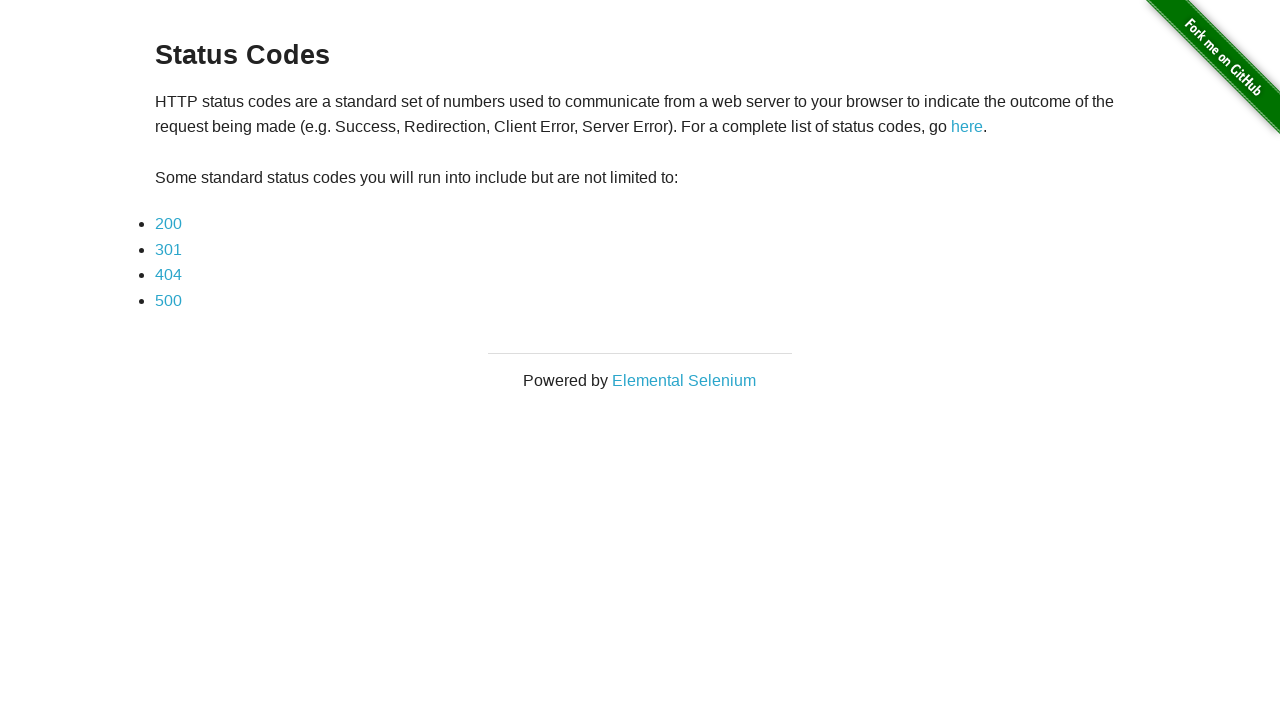